Selects the Sunday checkbox and verifies it becomes checked

Starting URL: https://testautomationpractice.blogspot.com/

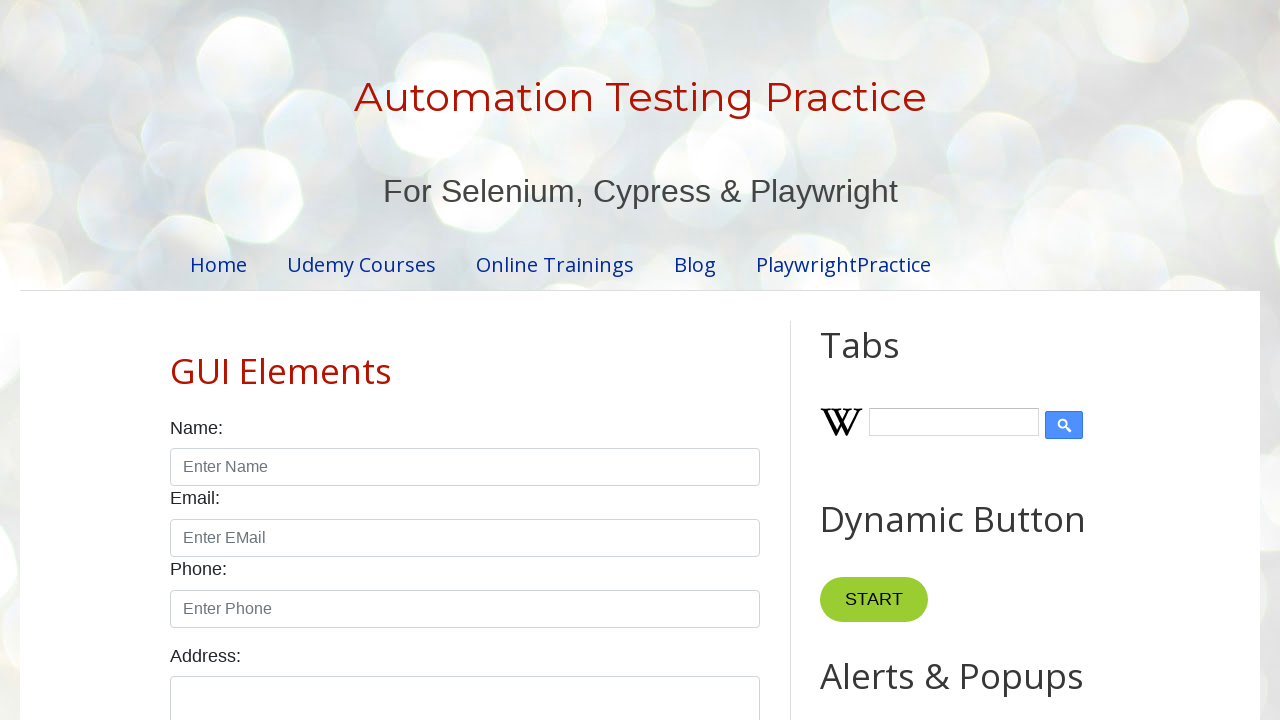

Located Sunday checkbox element
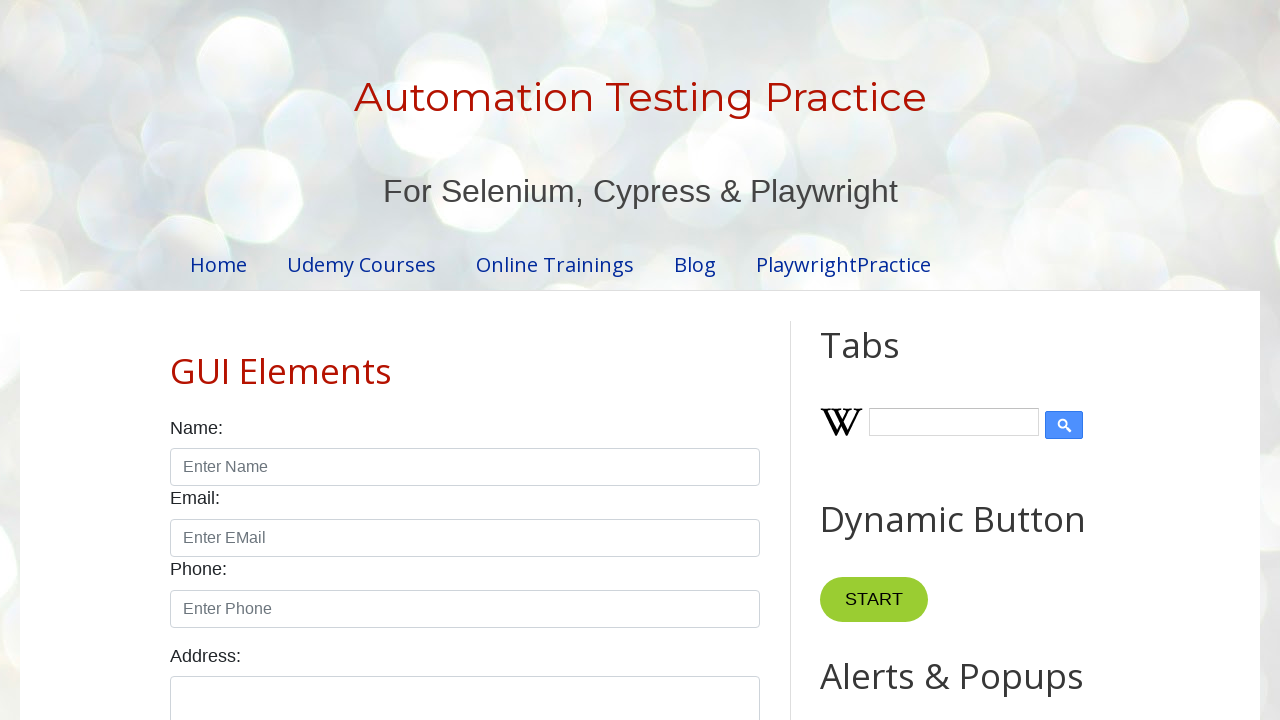

Checked Sunday checkbox at (176, 360) on input#sunday
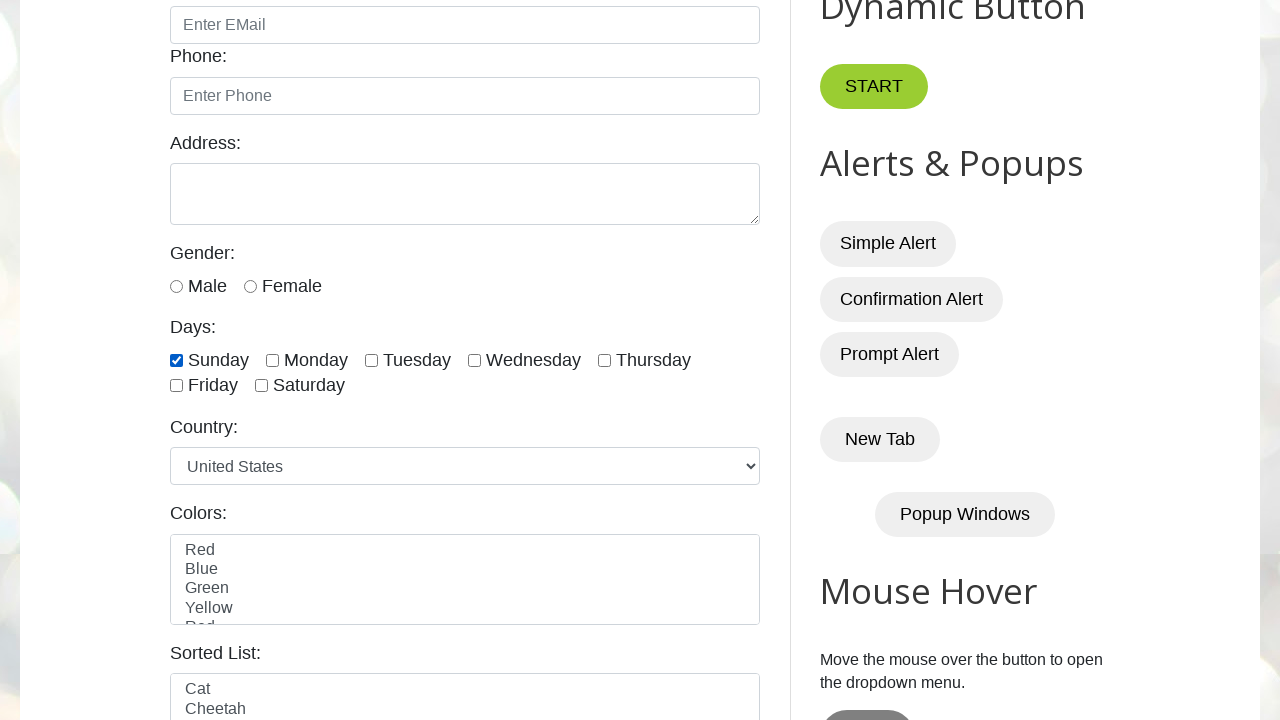

Verified Sunday checkbox is checked
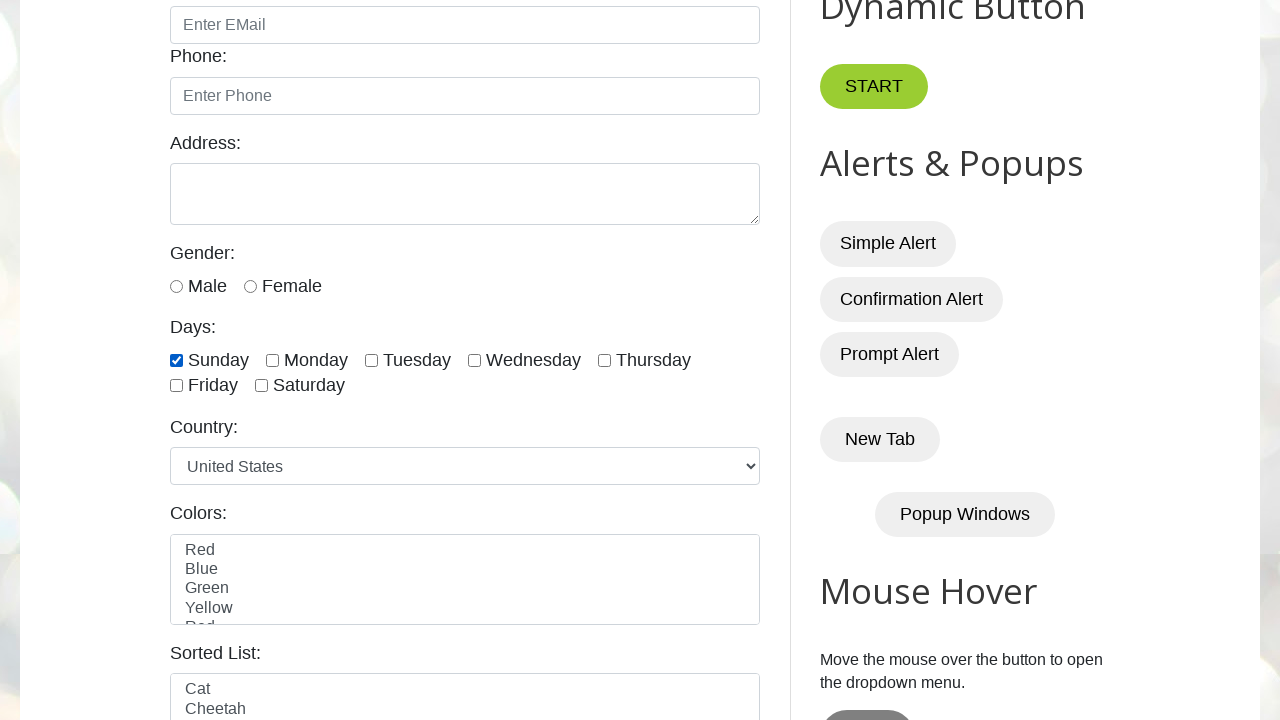

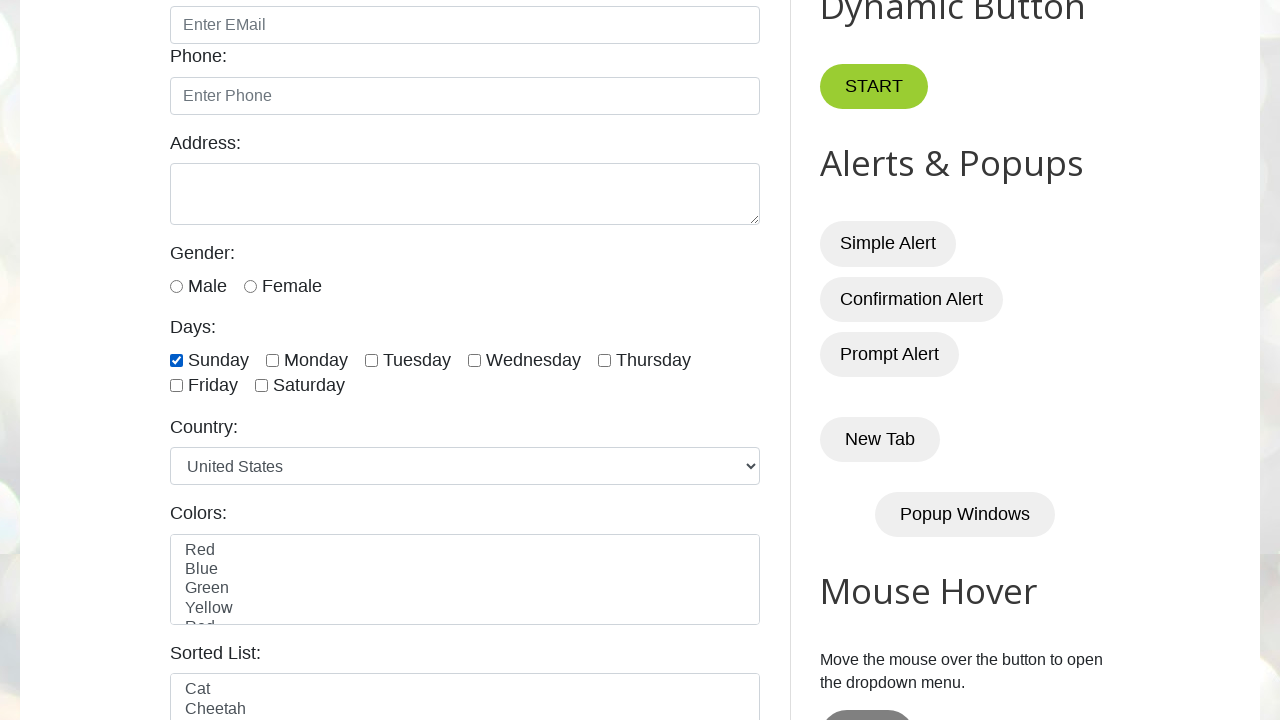